Tests a data types form by filling in all fields (except zip code which is intentionally left empty), submitting the form, and verifying that the zip code field shows an error while all other fields show success validation.

Starting URL: https://bonigarcia.dev/selenium-webdriver-java/data-types.html

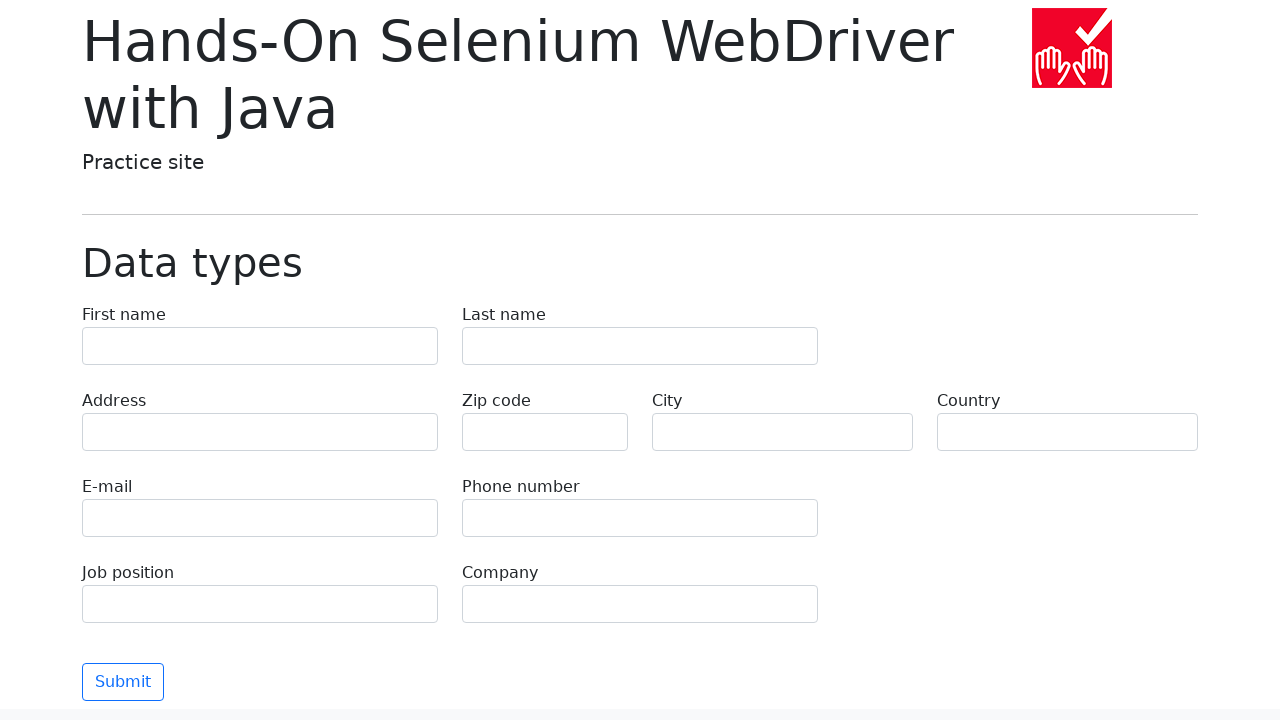

Filled first-name field with 'Иван' on input[name='first-name']
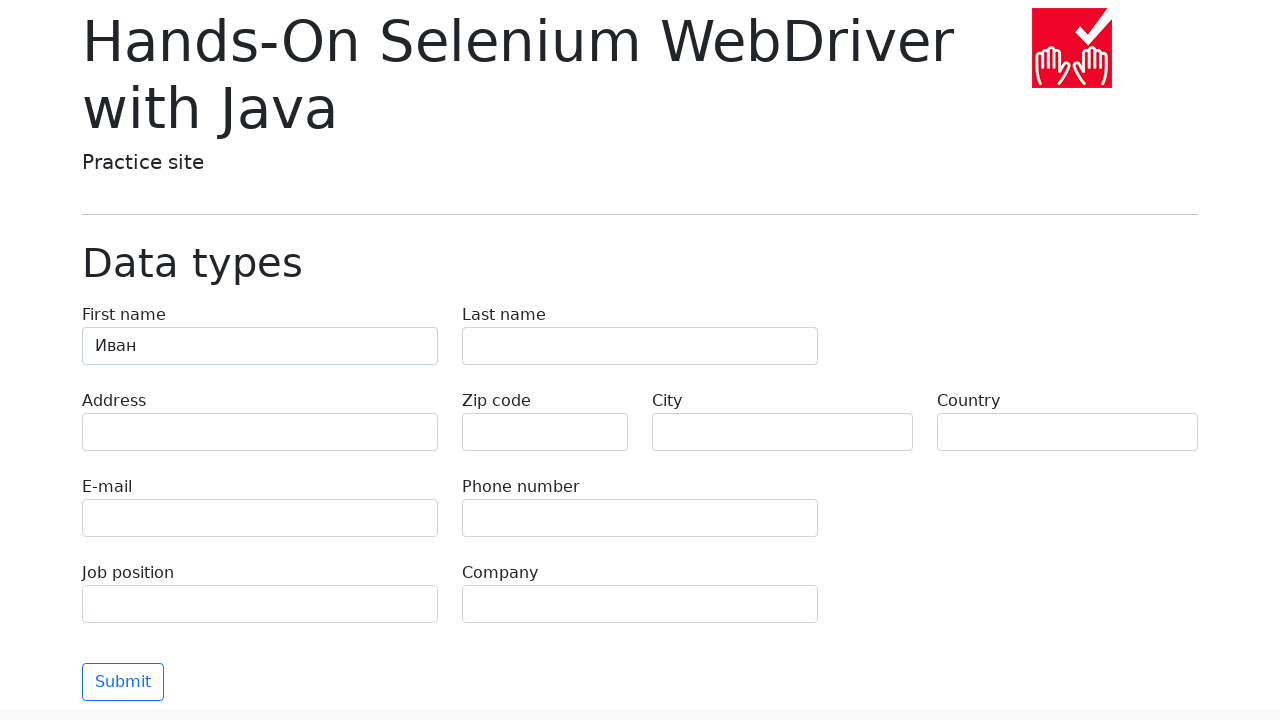

Filled last-name field with 'Петров' on input[name='last-name']
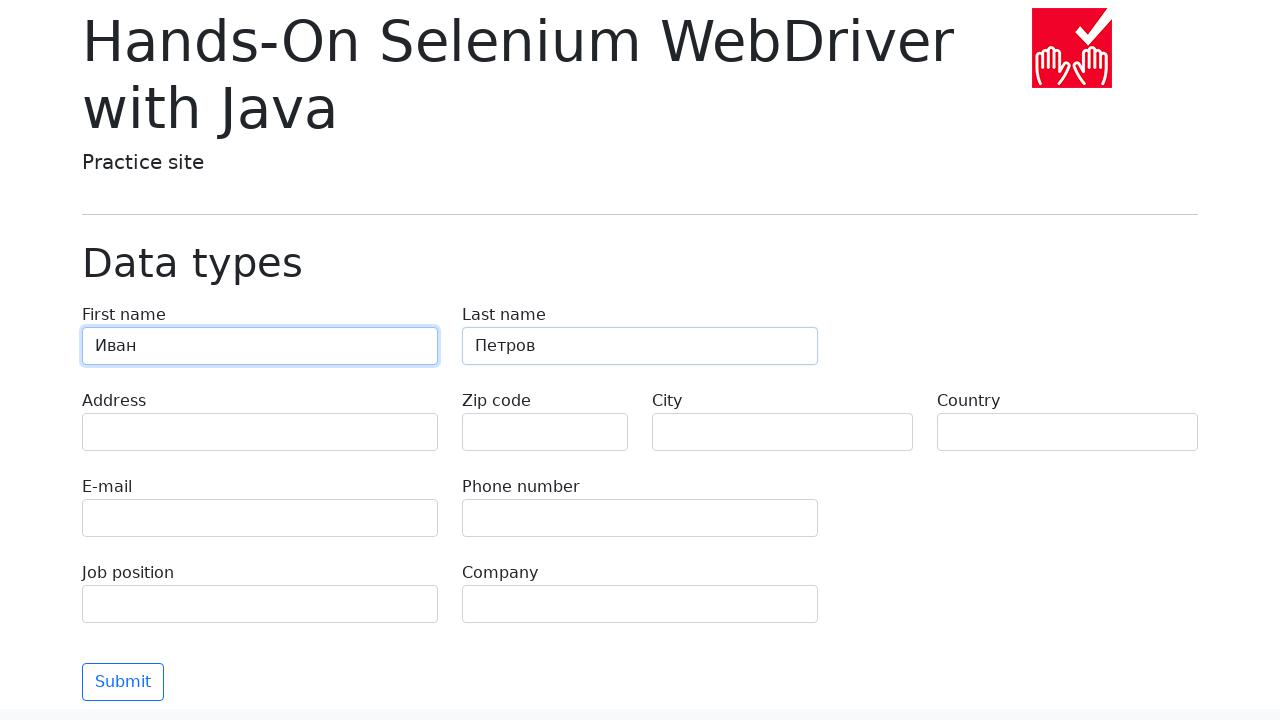

Filled address field with 'Ленина, 55-3' on input[name='address']
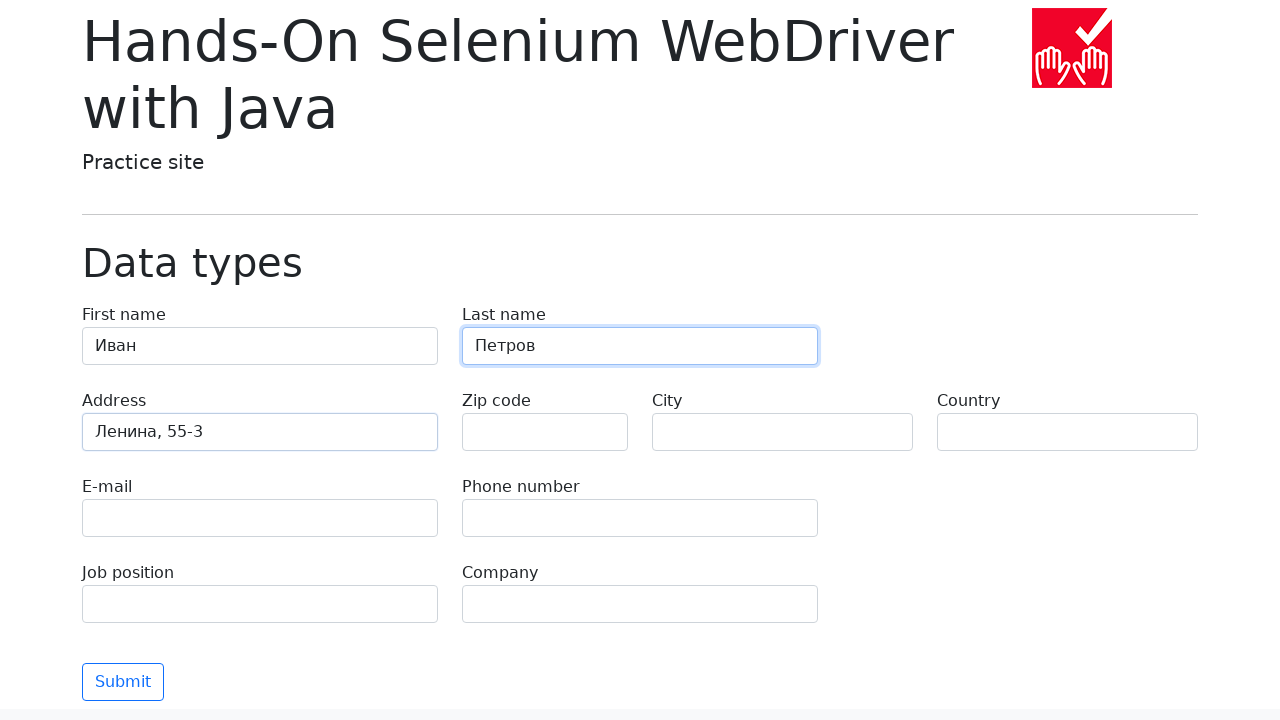

Filled city field with 'Москва' on input[name='city']
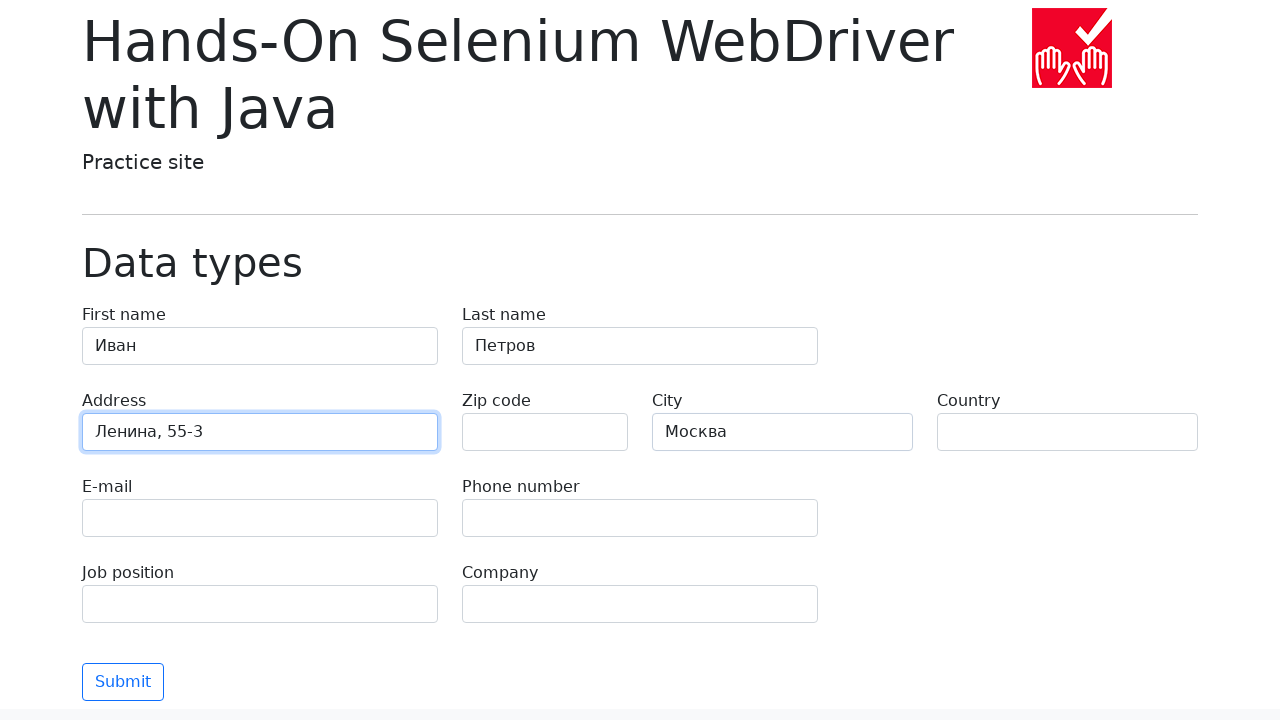

Filled country field with 'Россия' on input[name='country']
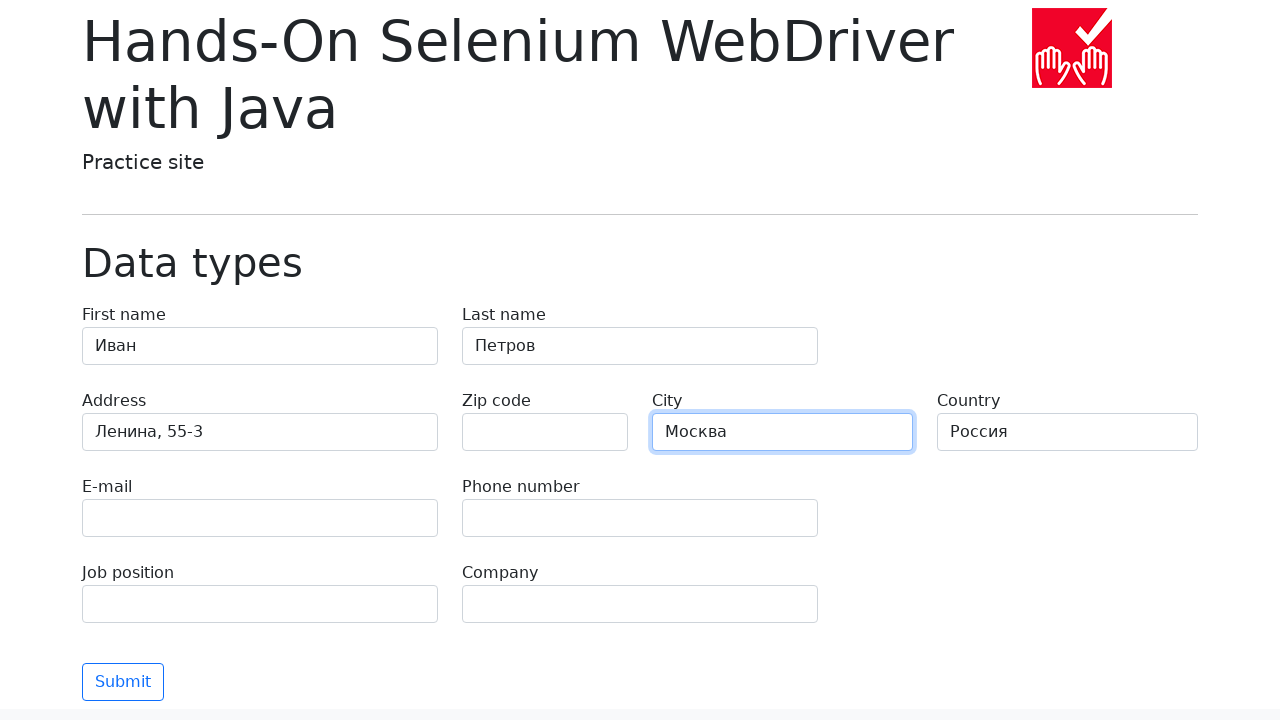

Filled e-mail field with 'test@skypro.com' on input[name='e-mail']
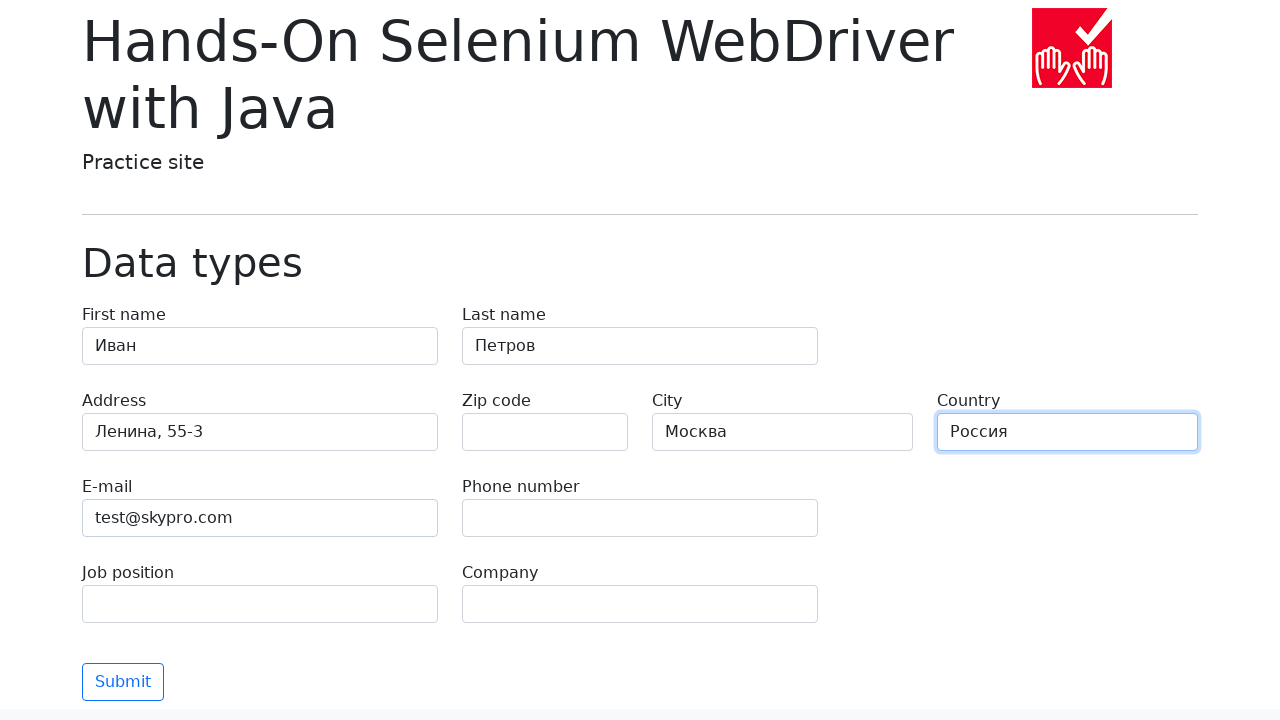

Filled phone field with '+7985899998787' on input[name='phone']
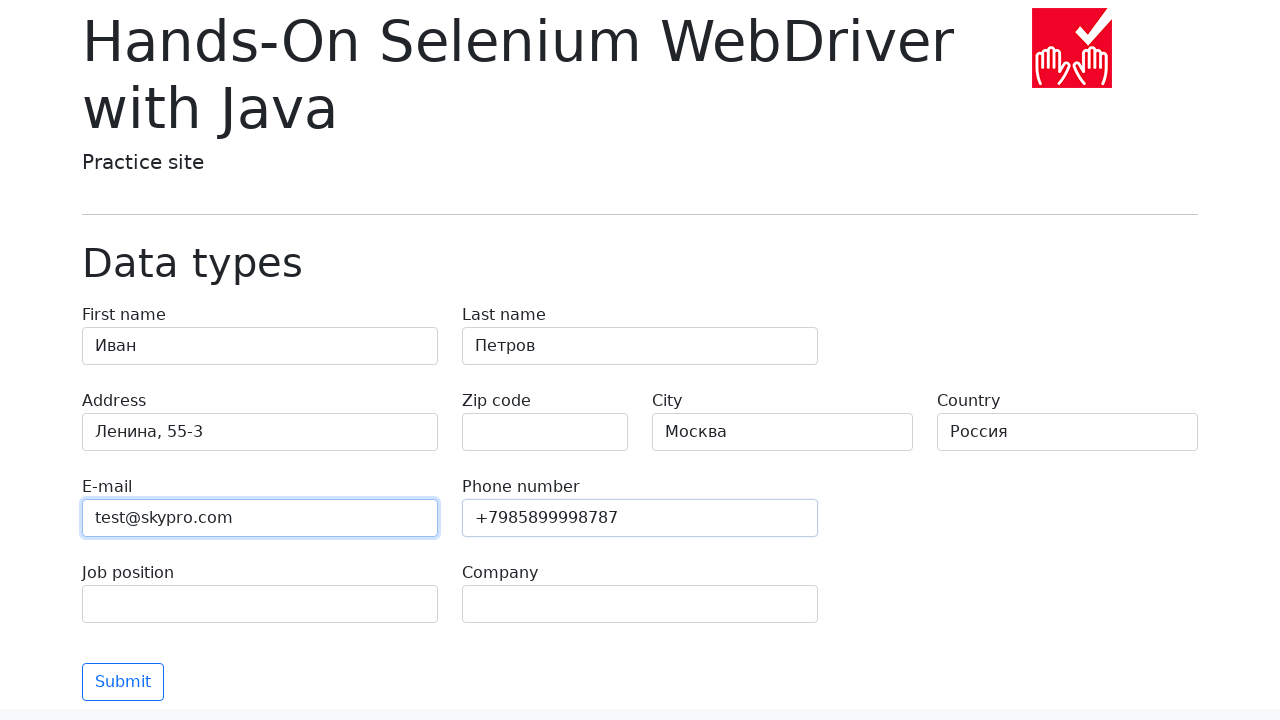

Filled job-position field with 'QA' on input[name='job-position']
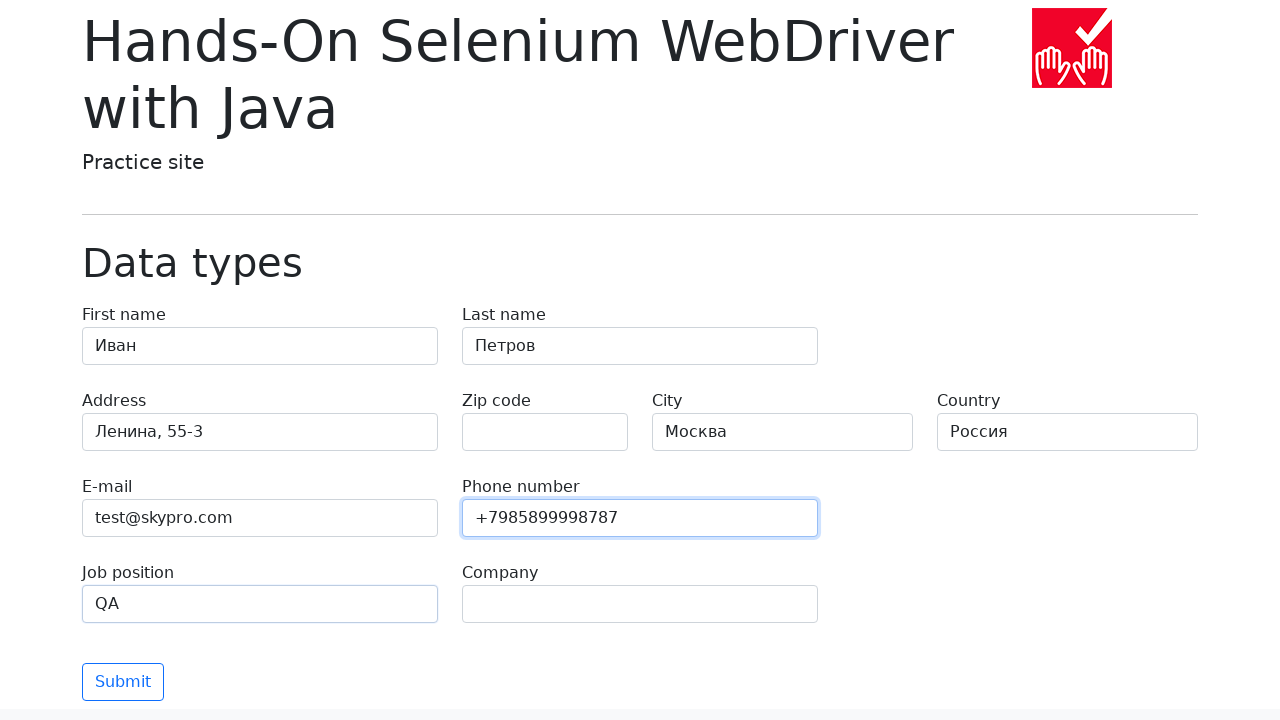

Filled company field with 'SkyPro' on input[name='company']
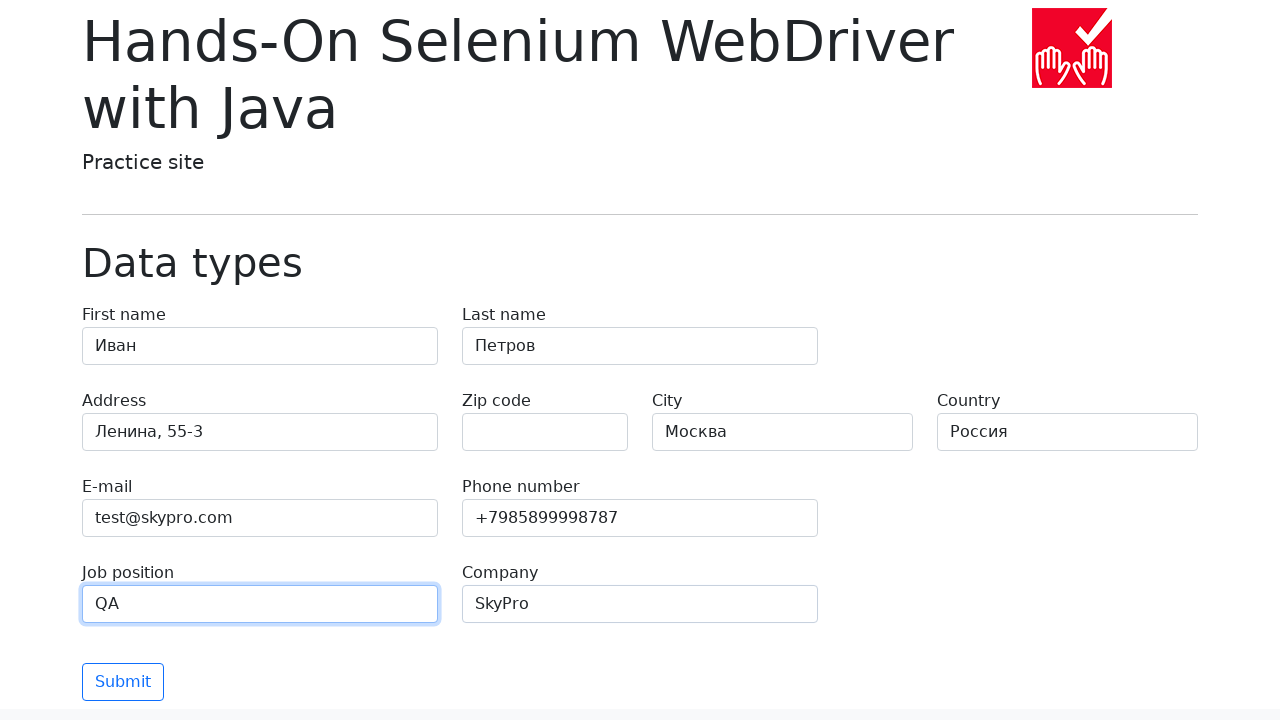

Clicked submit button to submit the form at (123, 682) on [type='submit']
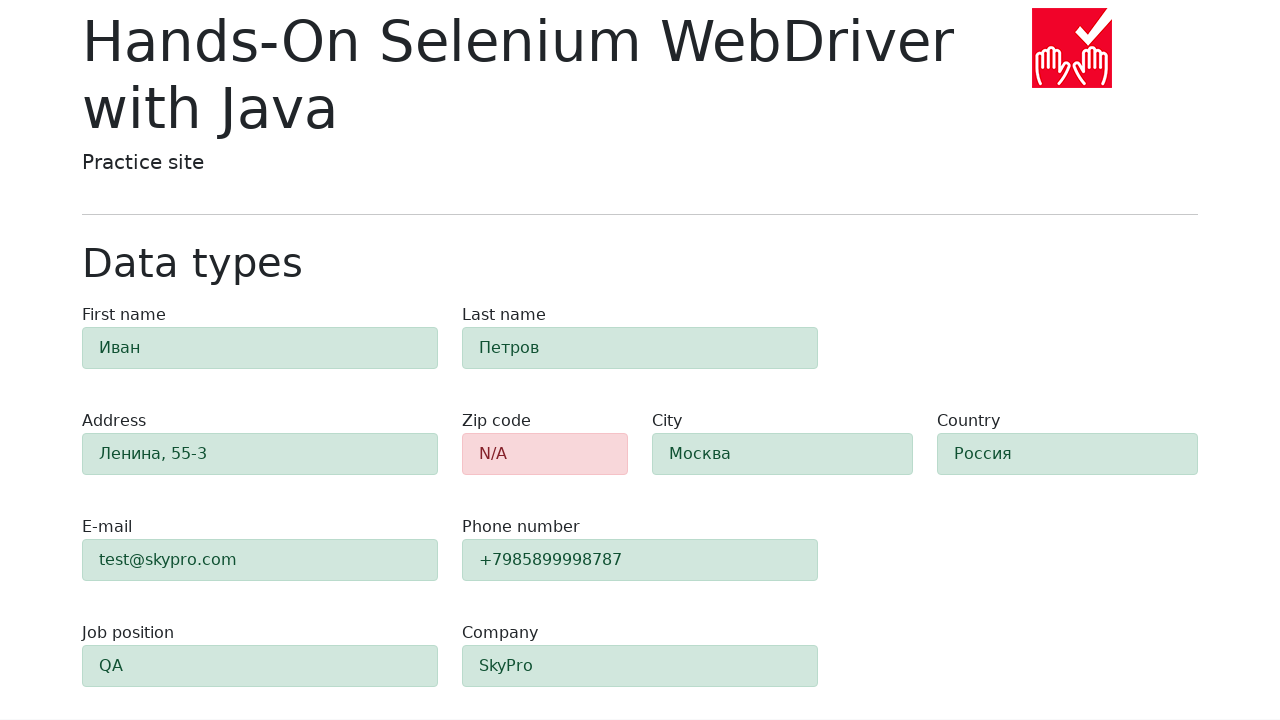

Waited for zip-code field to show error validation
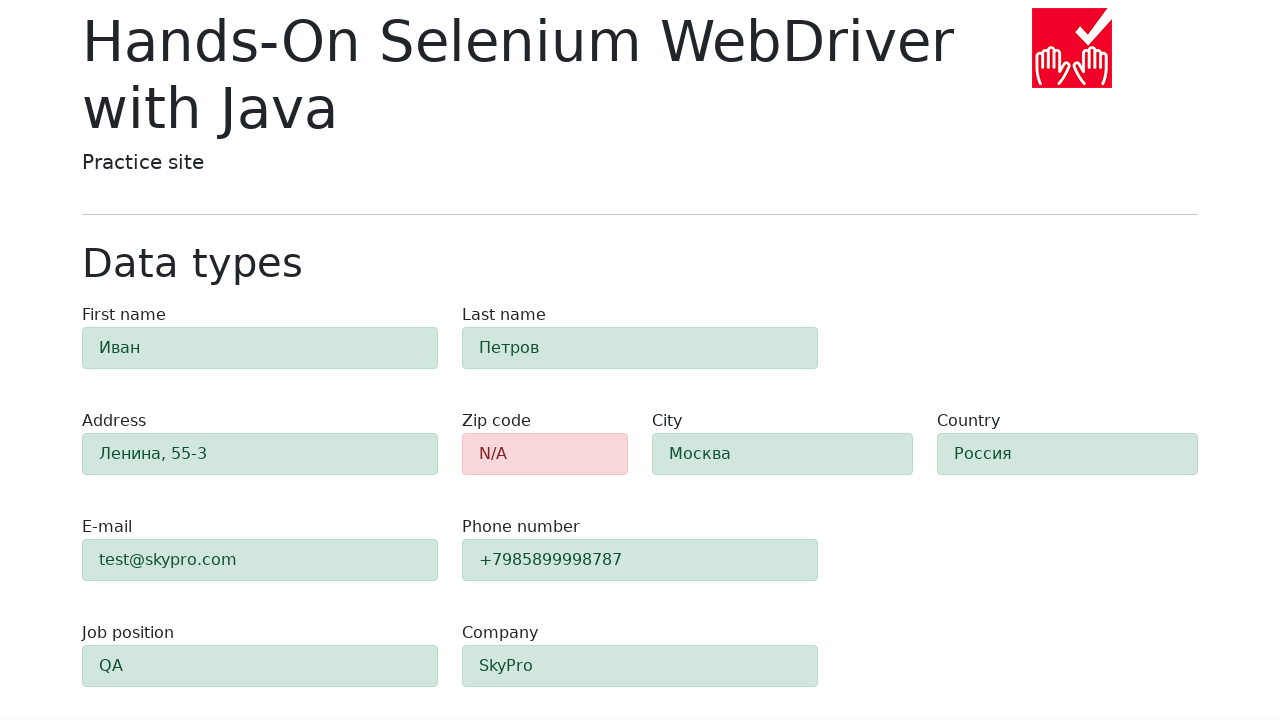

Verified zip-code field has alert-danger class indicating validation error
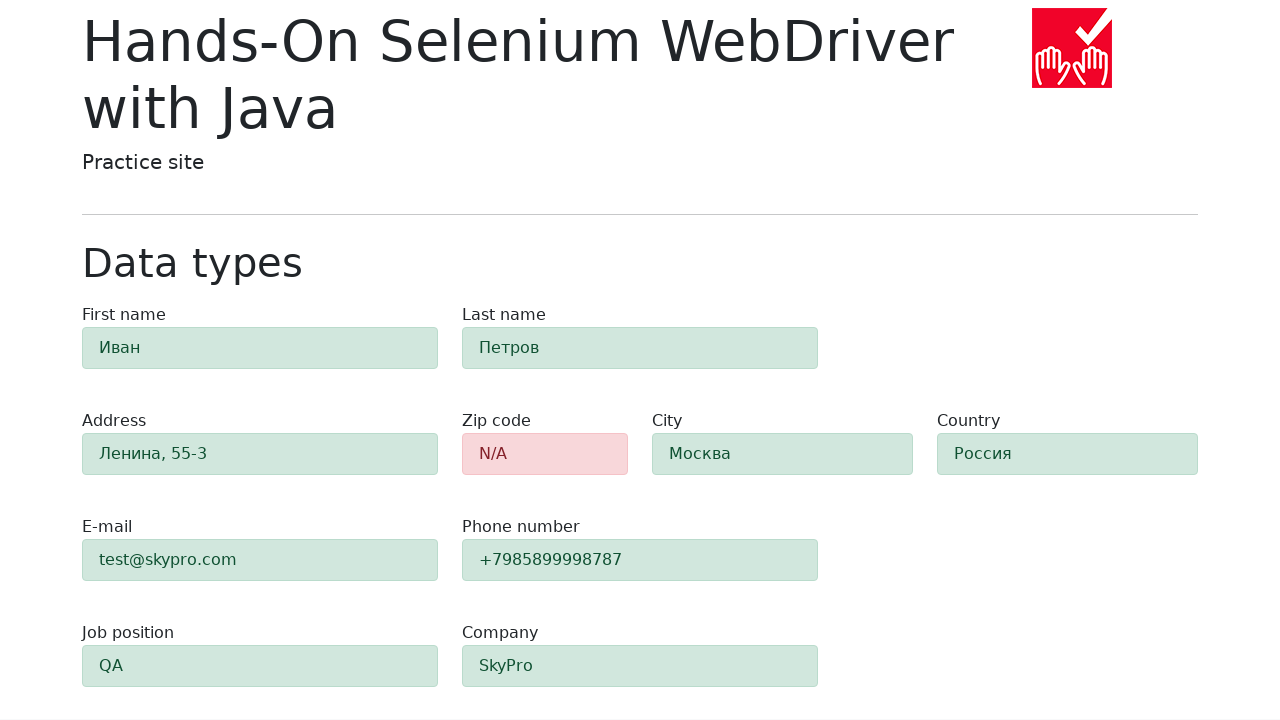

Verified first-name field has success class
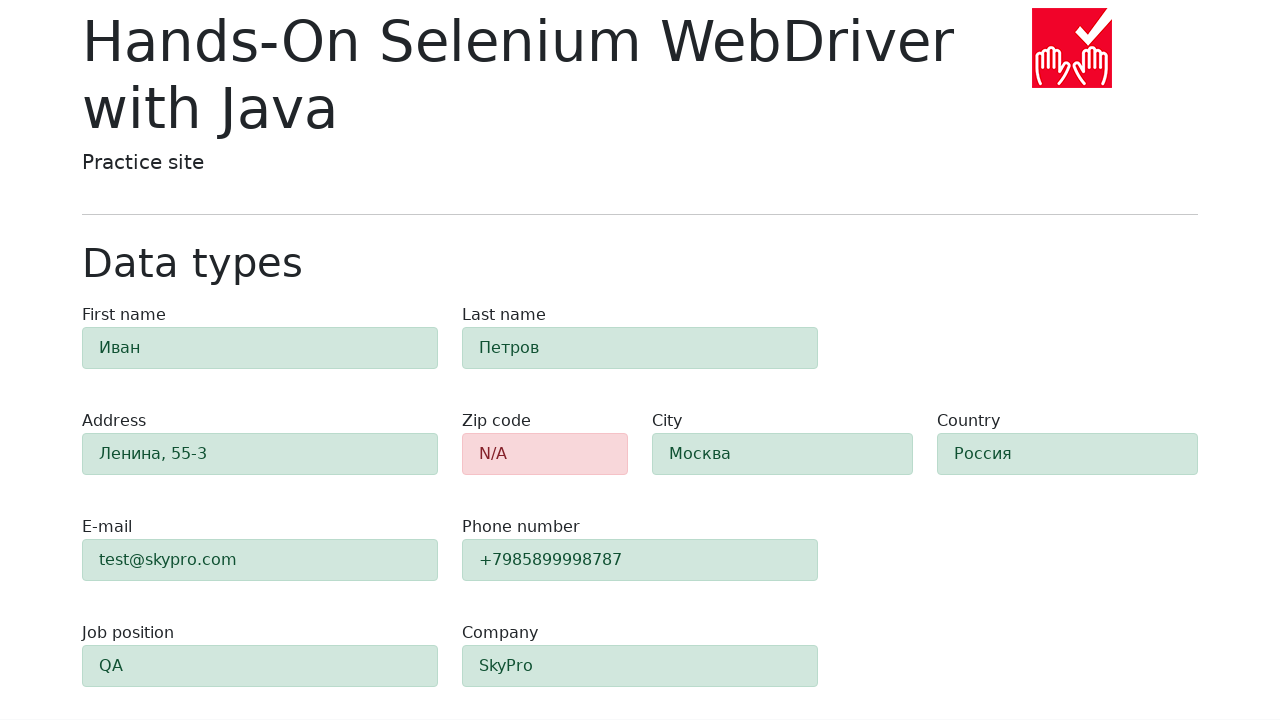

Verified last-name field has success class
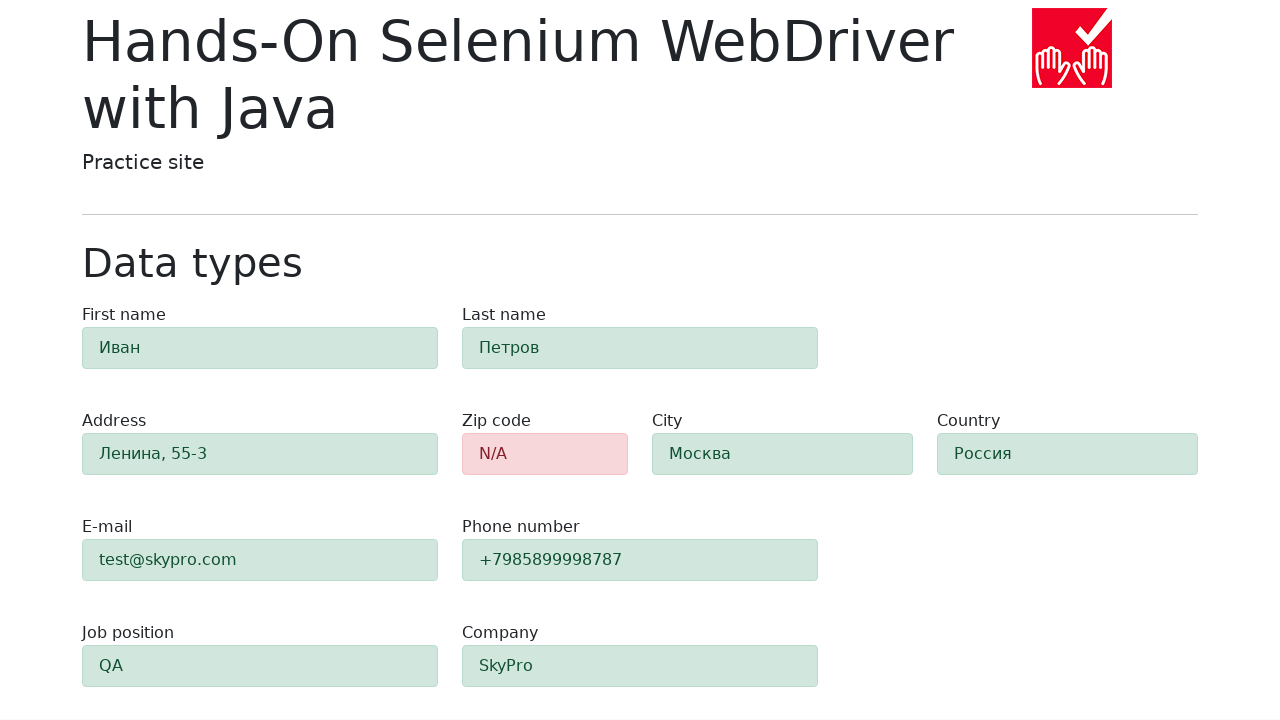

Verified address field has success class
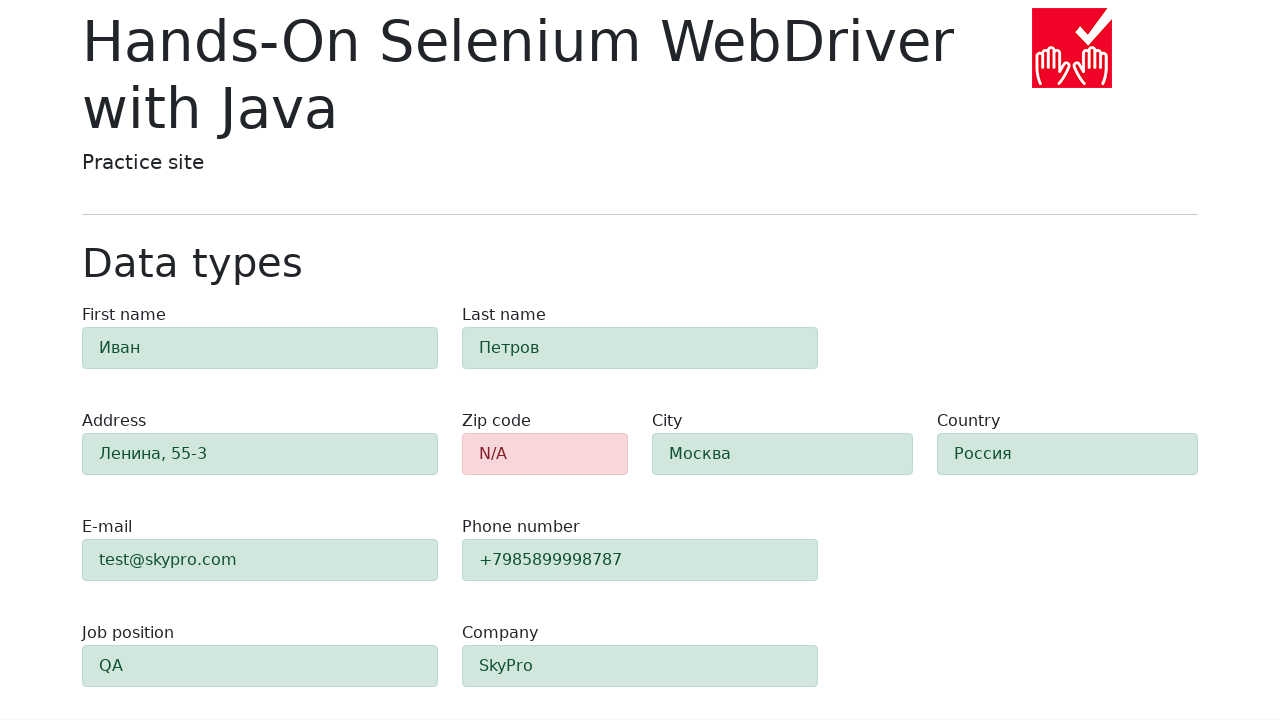

Verified e-mail field has success class
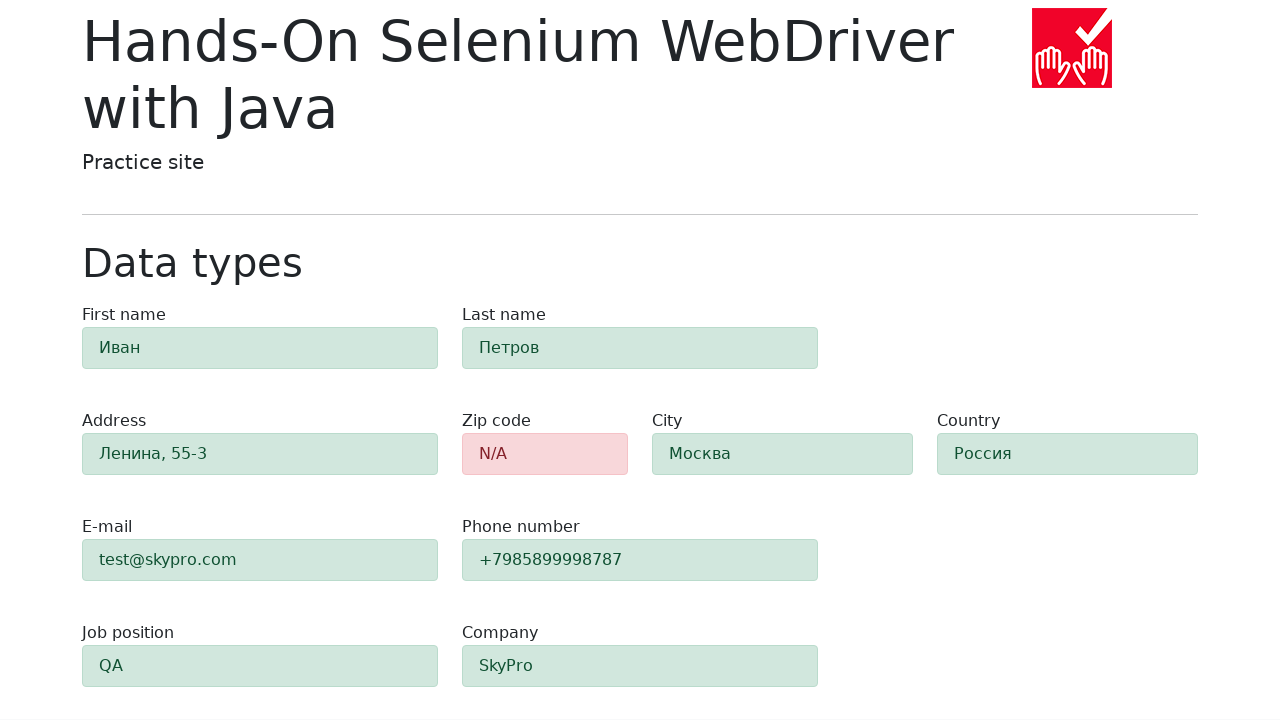

Verified phone field has success class
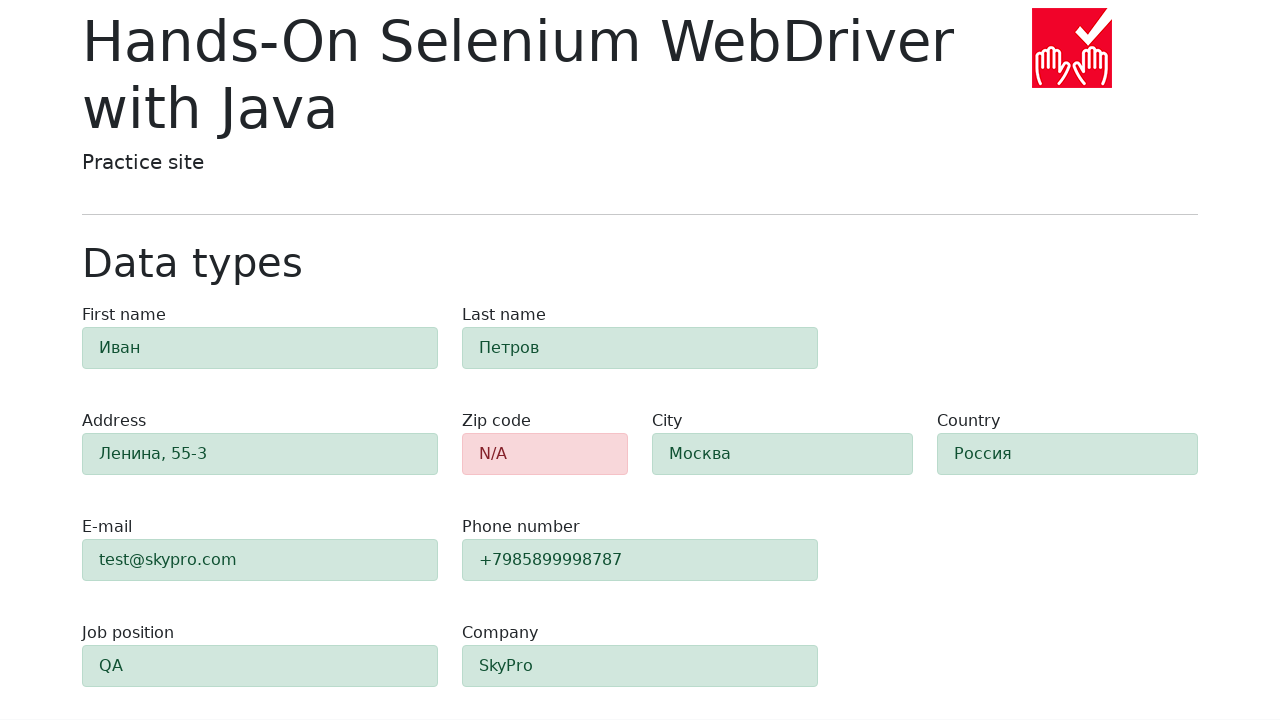

Verified city field has success class
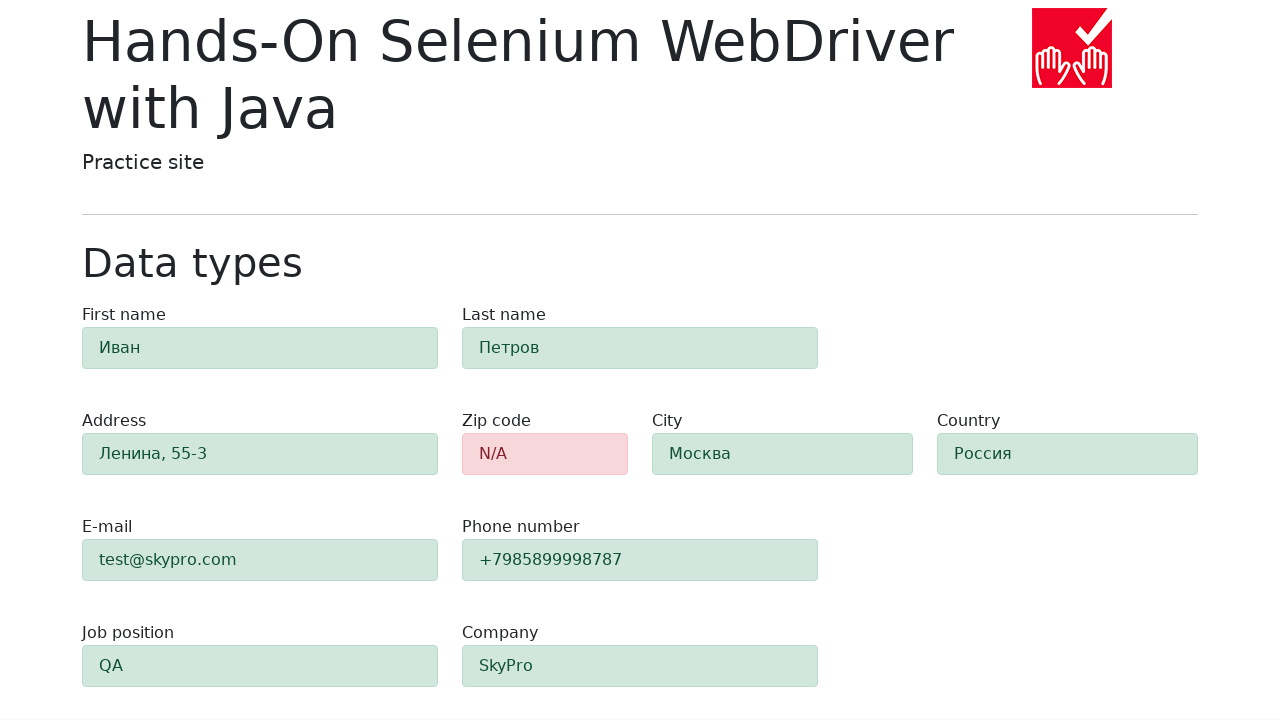

Verified country field has success class
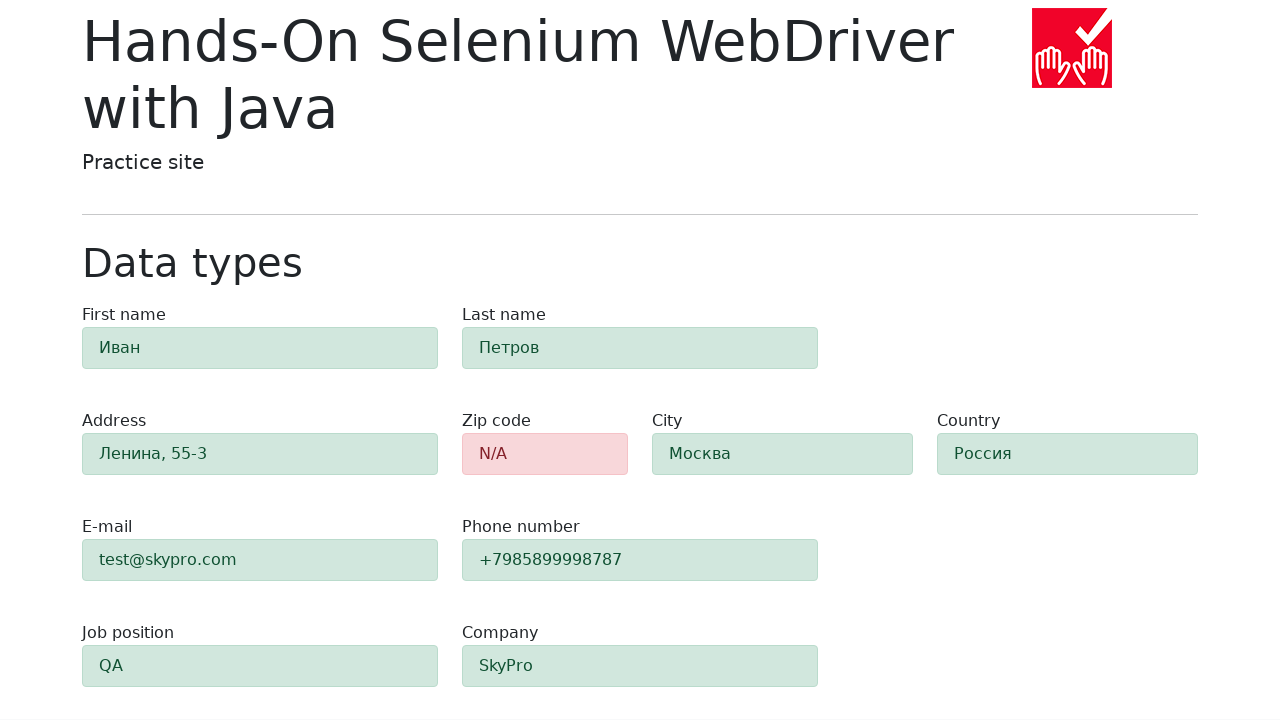

Verified job-position field has success class
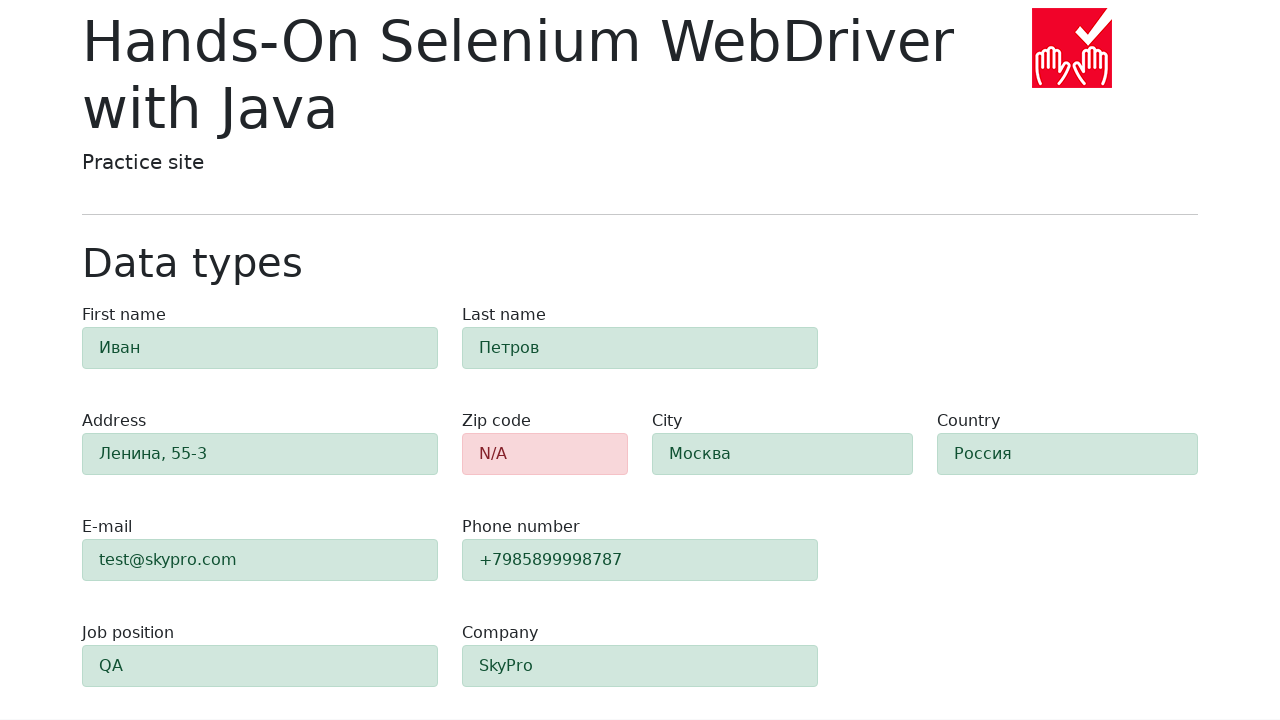

Verified company field has success class
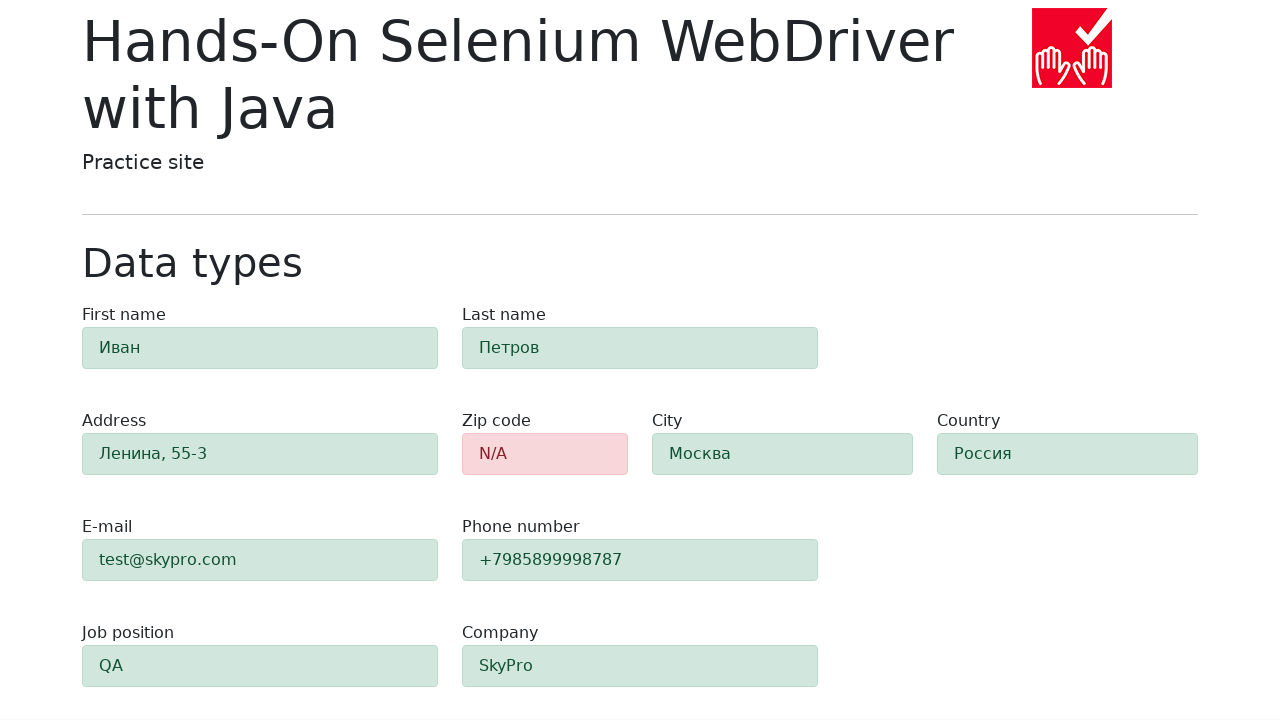

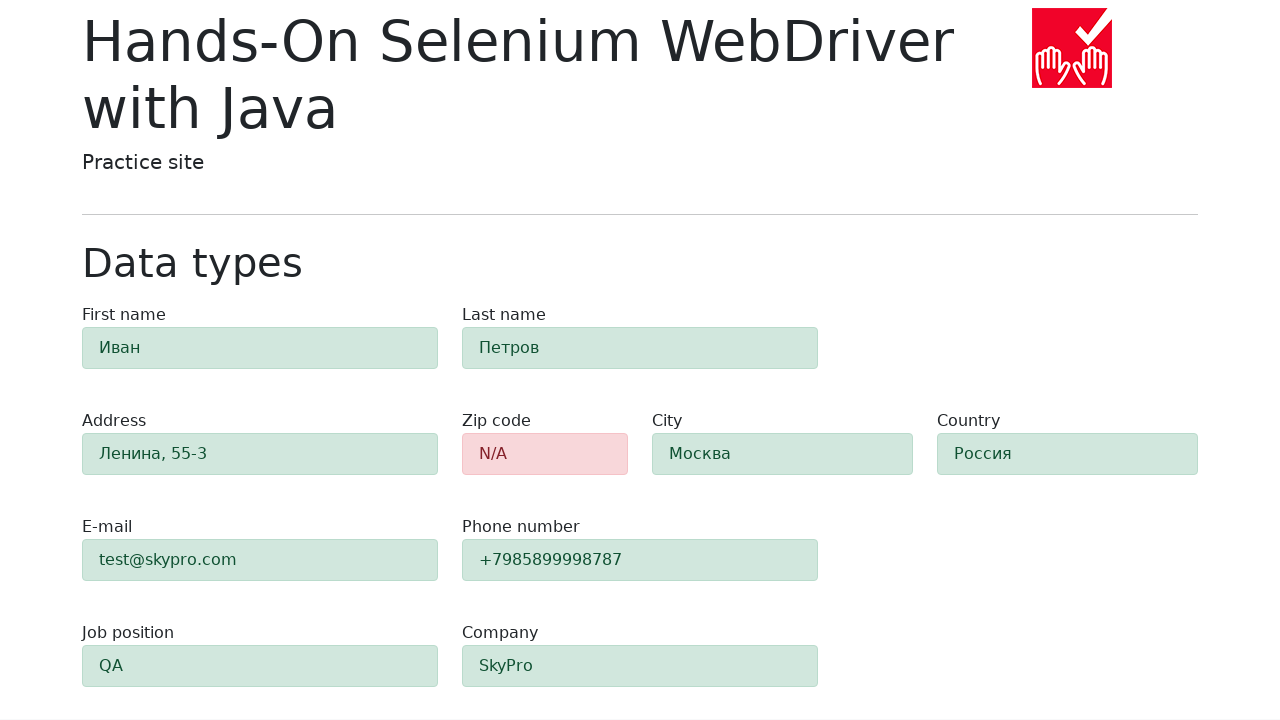